Tests GitHub search functionality by entering a search query in the search field

Starting URL: https://github.com/

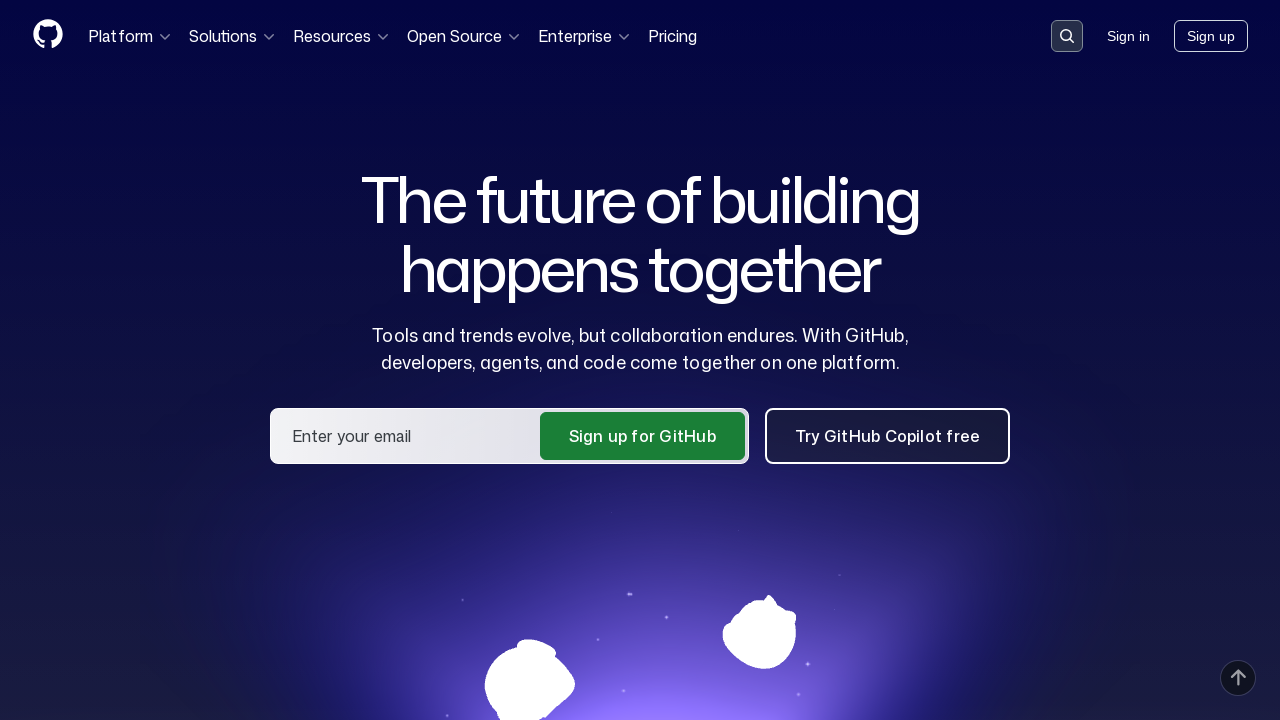

Clicked search button to open search field at (1067, 36) on button[data-target='qbsearch-input.inputButton']
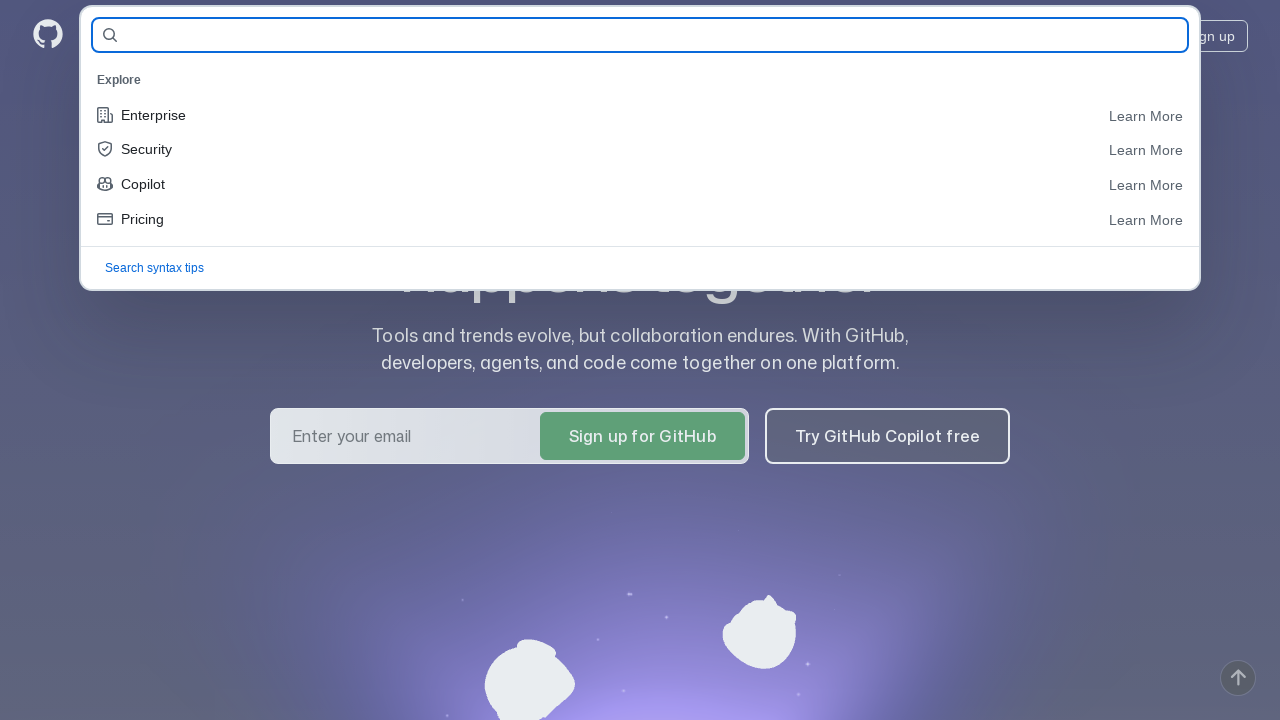

Filled search field with 'selenium' on input#query-builder-test
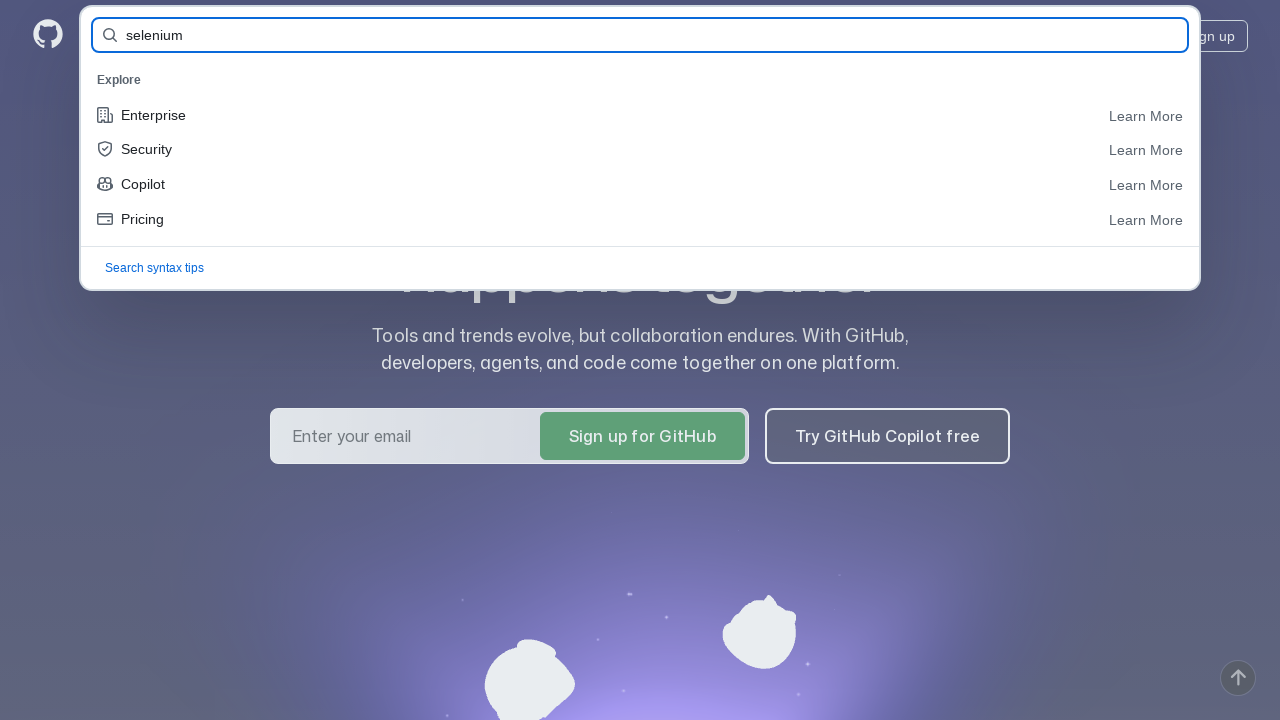

Pressed Enter to execute search query
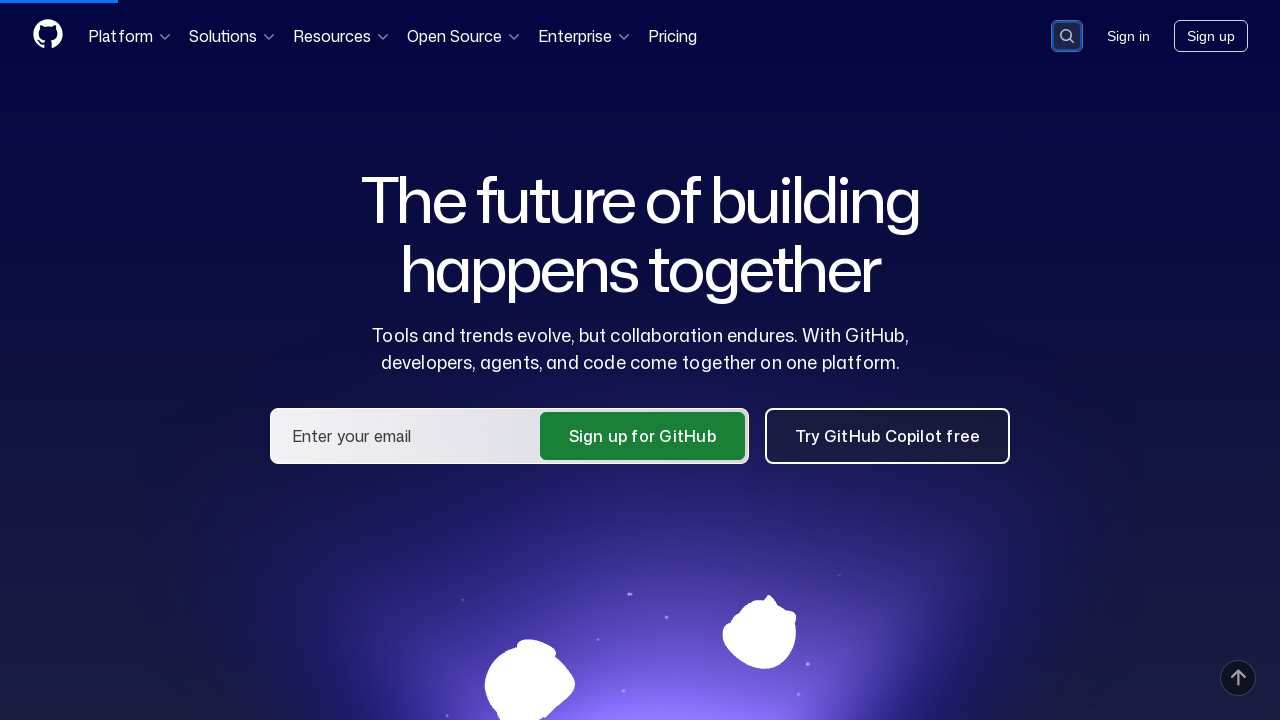

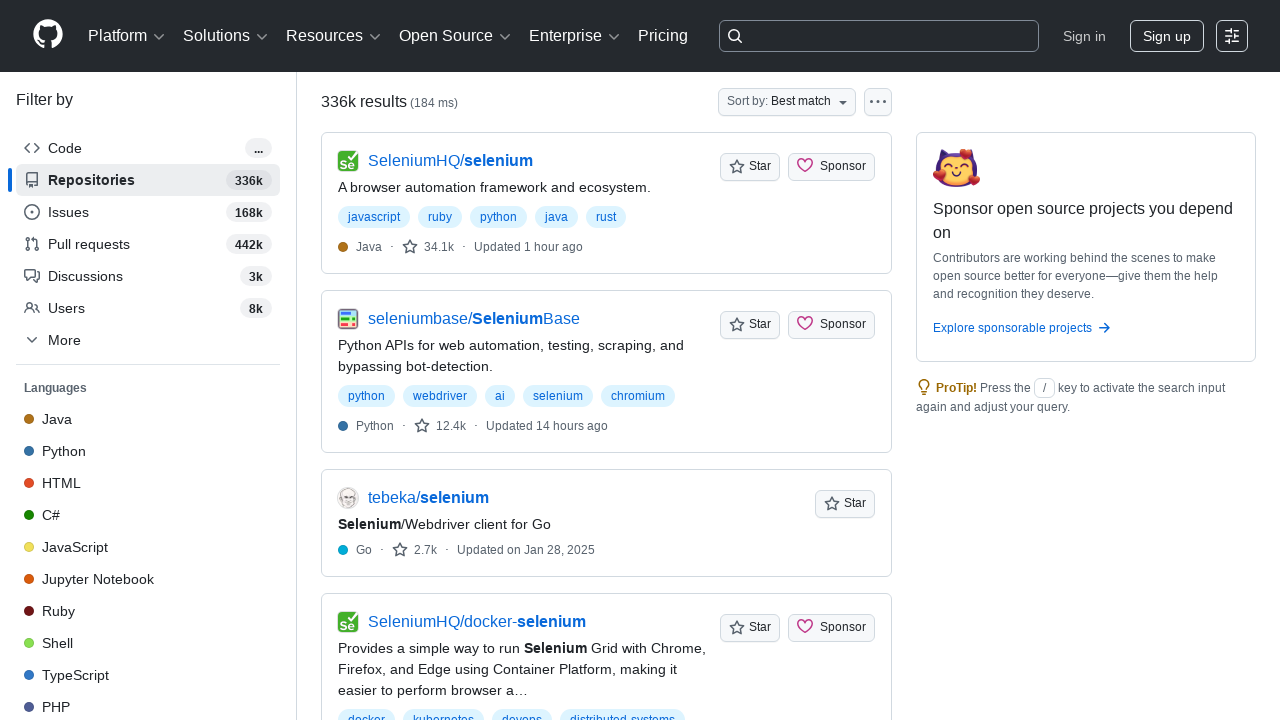